Tests clearing the complete state of all items by checking and then unchecking the toggle all checkbox

Starting URL: https://demo.playwright.dev/todomvc

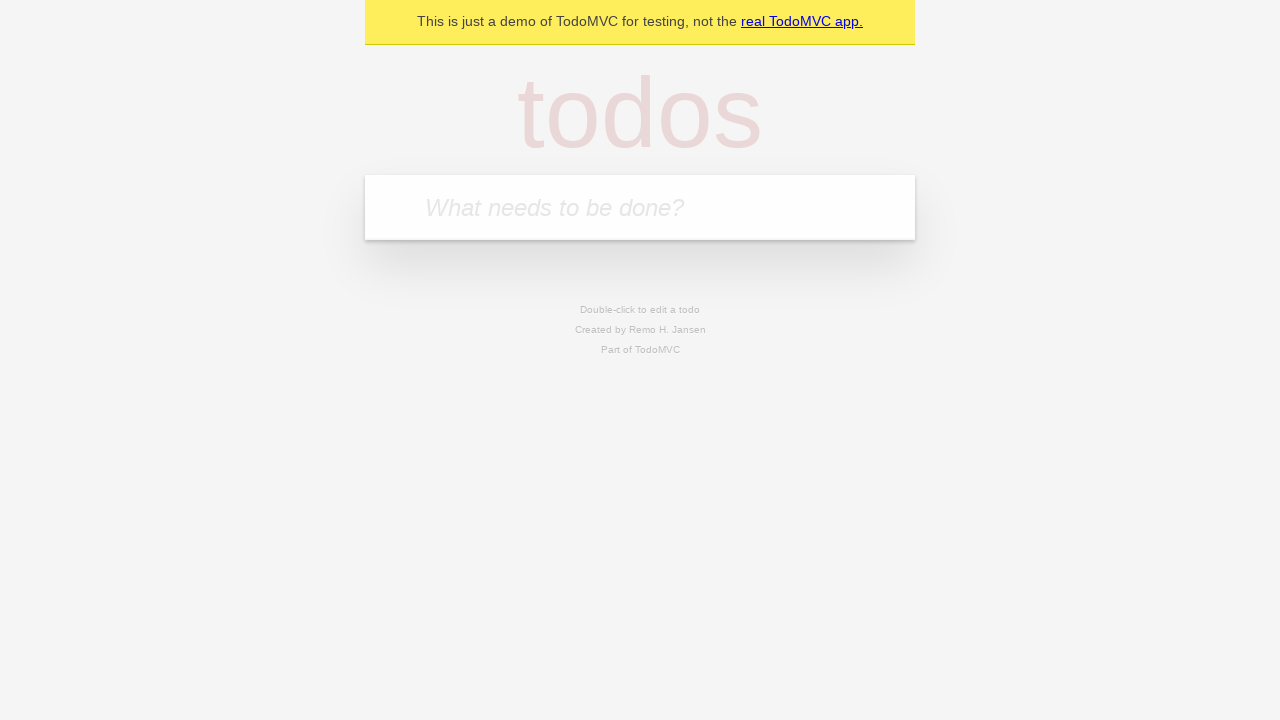

Filled first todo item 'buy some cheese' on internal:attr=[placeholder="What needs to be done?"i]
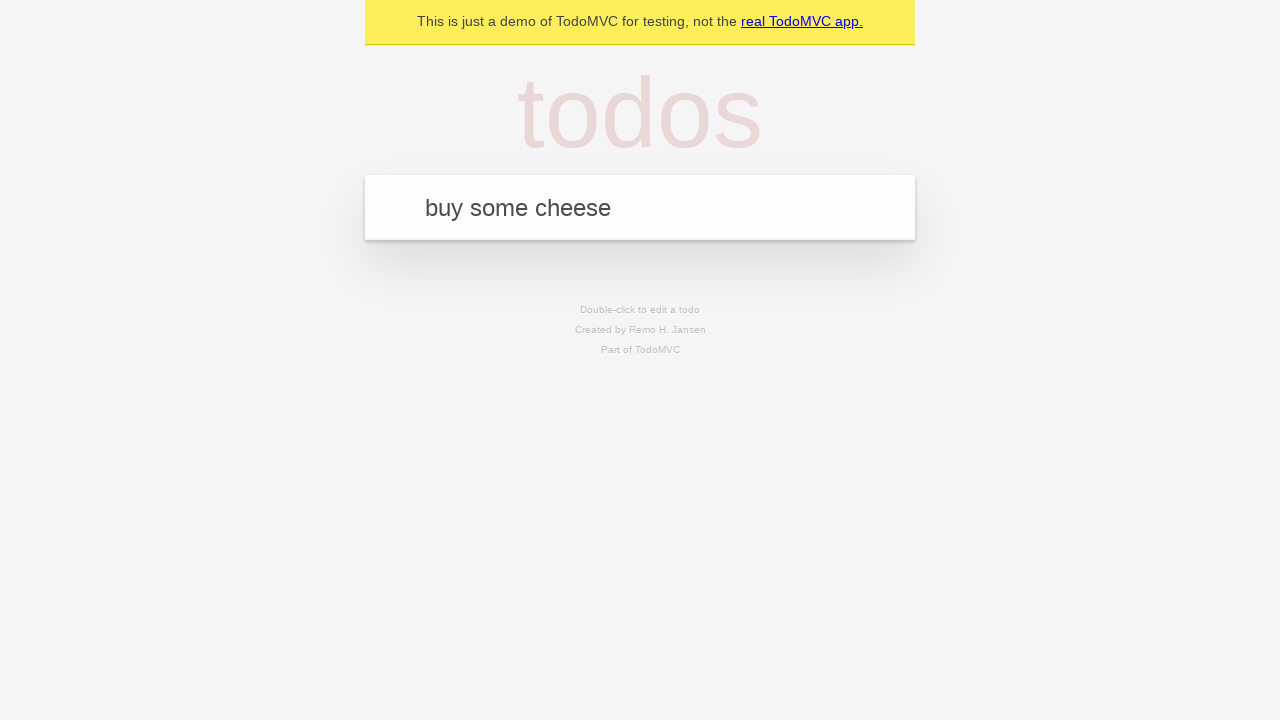

Pressed Enter to add first todo item on internal:attr=[placeholder="What needs to be done?"i]
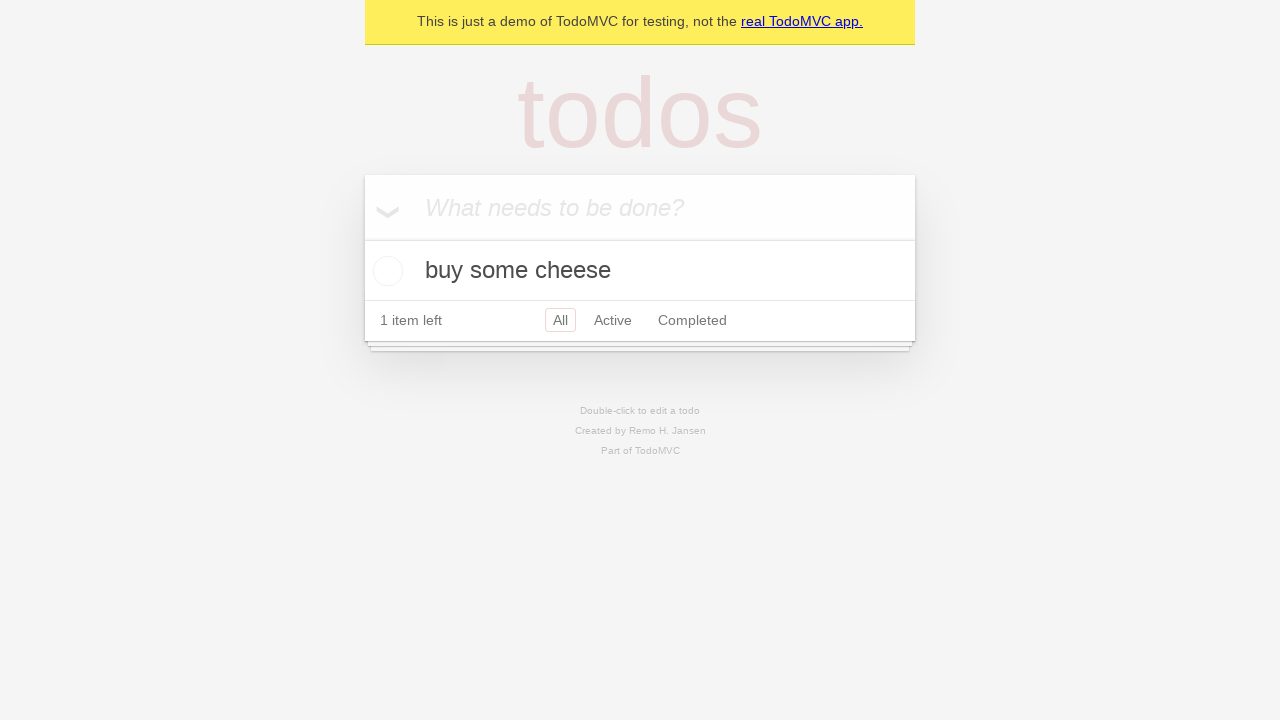

Filled second todo item 'feed the cat' on internal:attr=[placeholder="What needs to be done?"i]
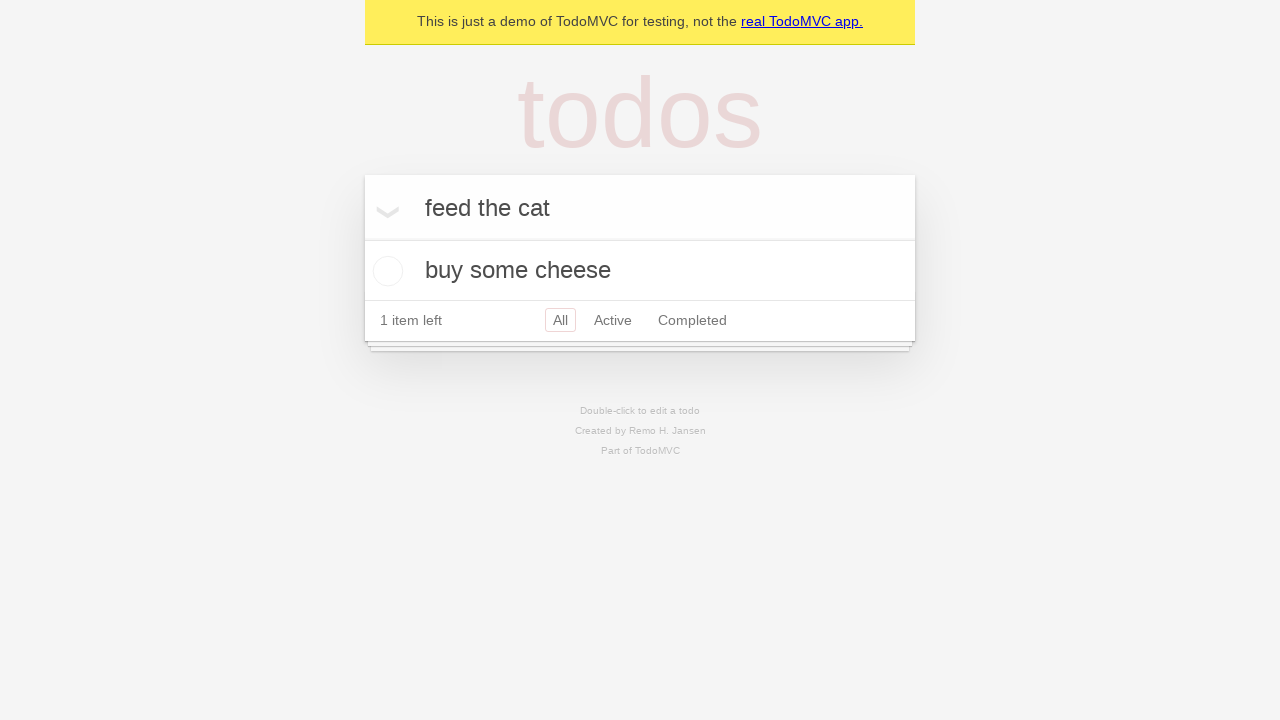

Pressed Enter to add second todo item on internal:attr=[placeholder="What needs to be done?"i]
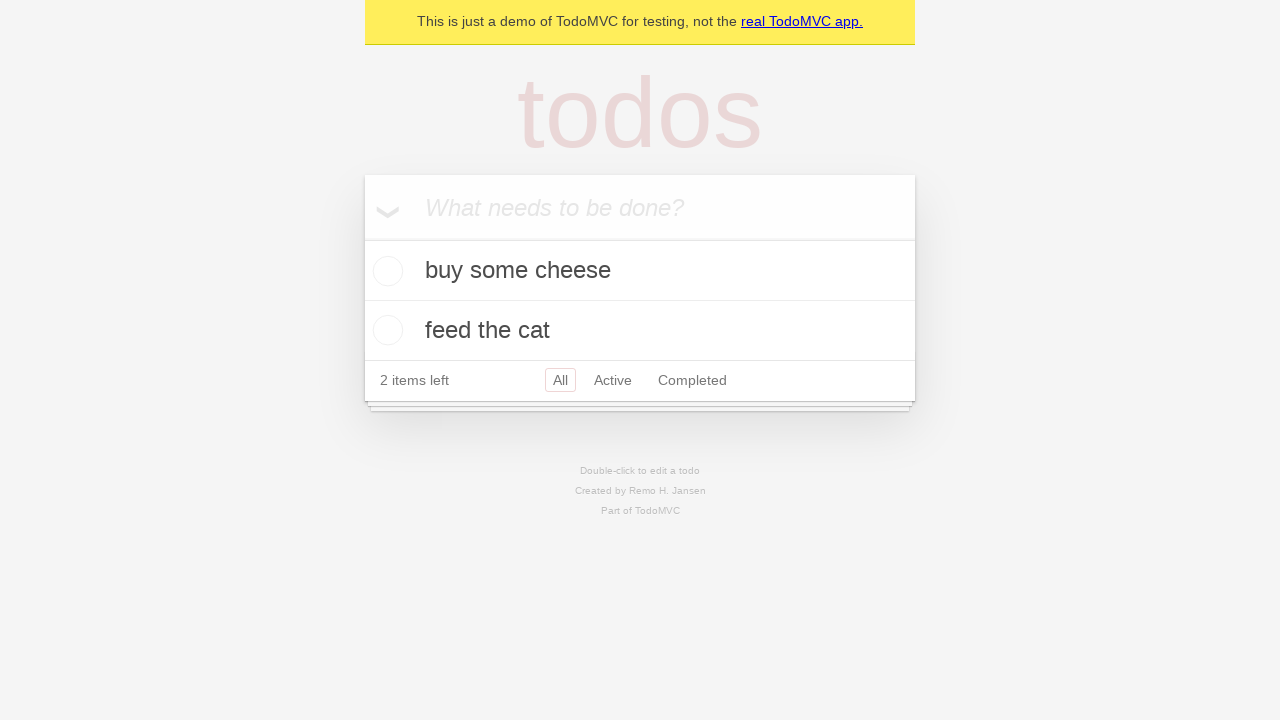

Filled third todo item 'book a doctors appointment' on internal:attr=[placeholder="What needs to be done?"i]
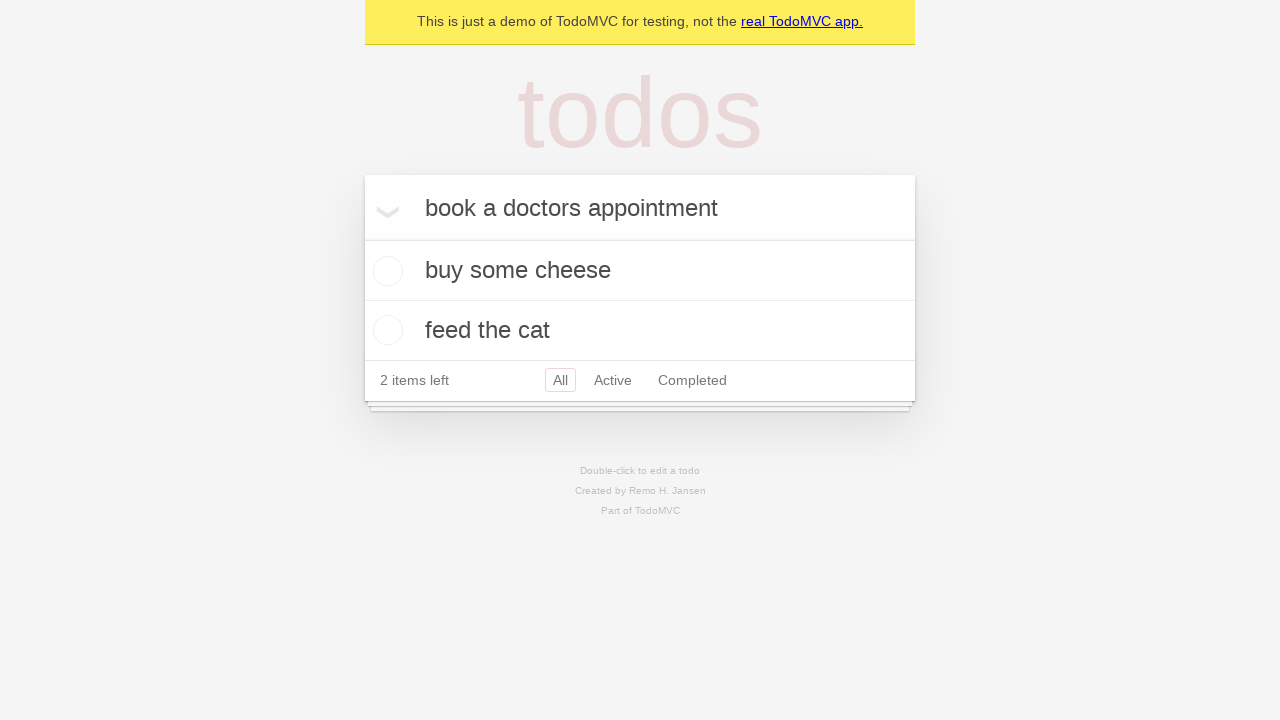

Pressed Enter to add third todo item on internal:attr=[placeholder="What needs to be done?"i]
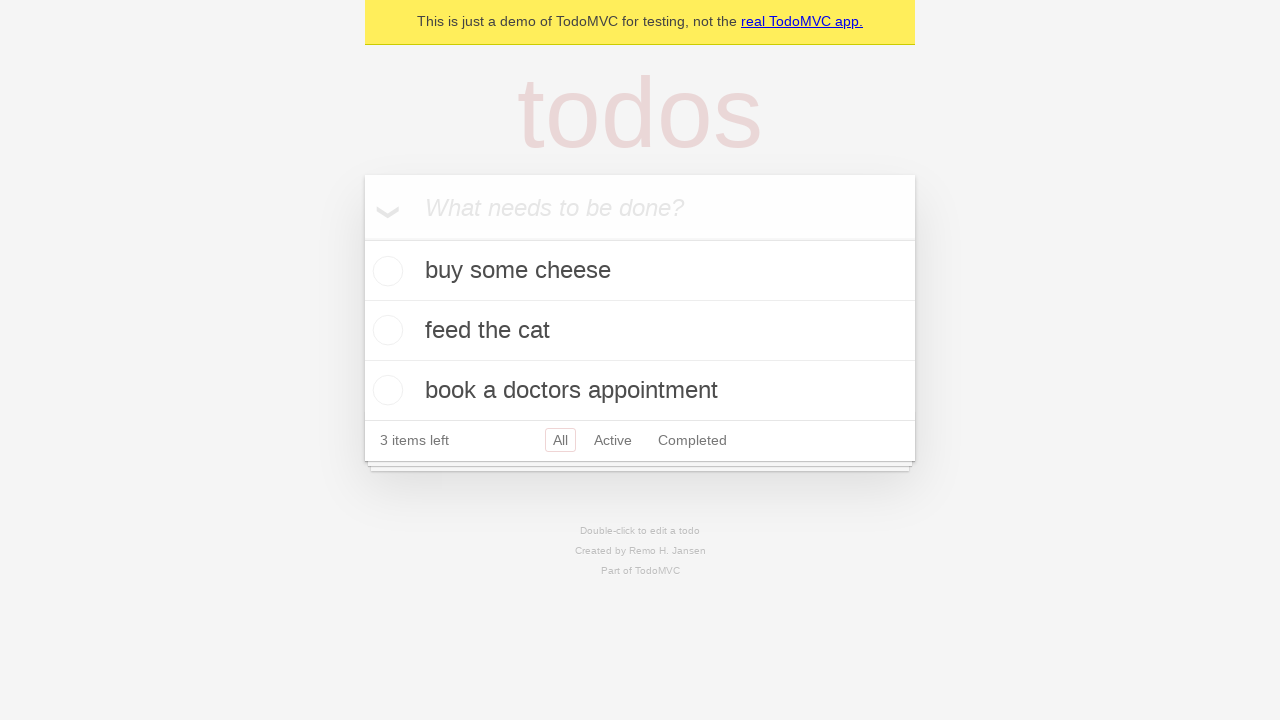

Located toggle all checkbox
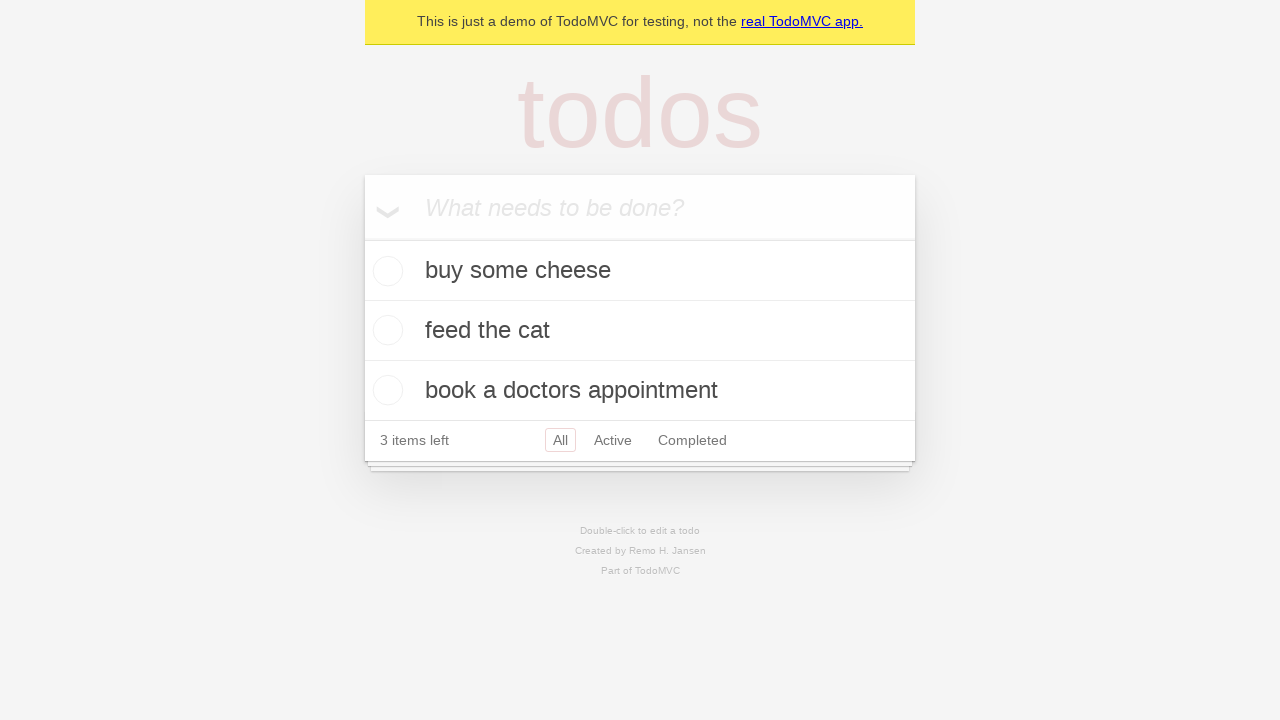

Checked toggle all checkbox to mark all items as complete at (362, 238) on internal:label="Mark all as complete"i
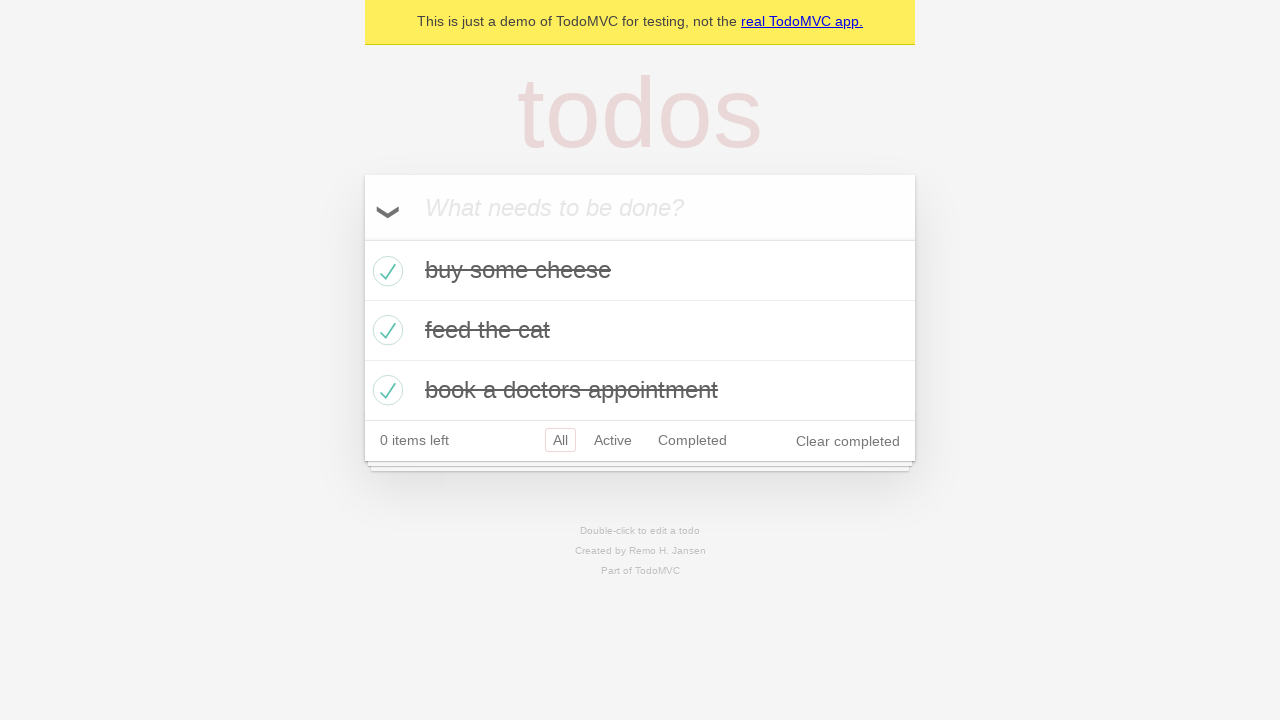

Unchecked toggle all checkbox to clear complete state of all items at (362, 238) on internal:label="Mark all as complete"i
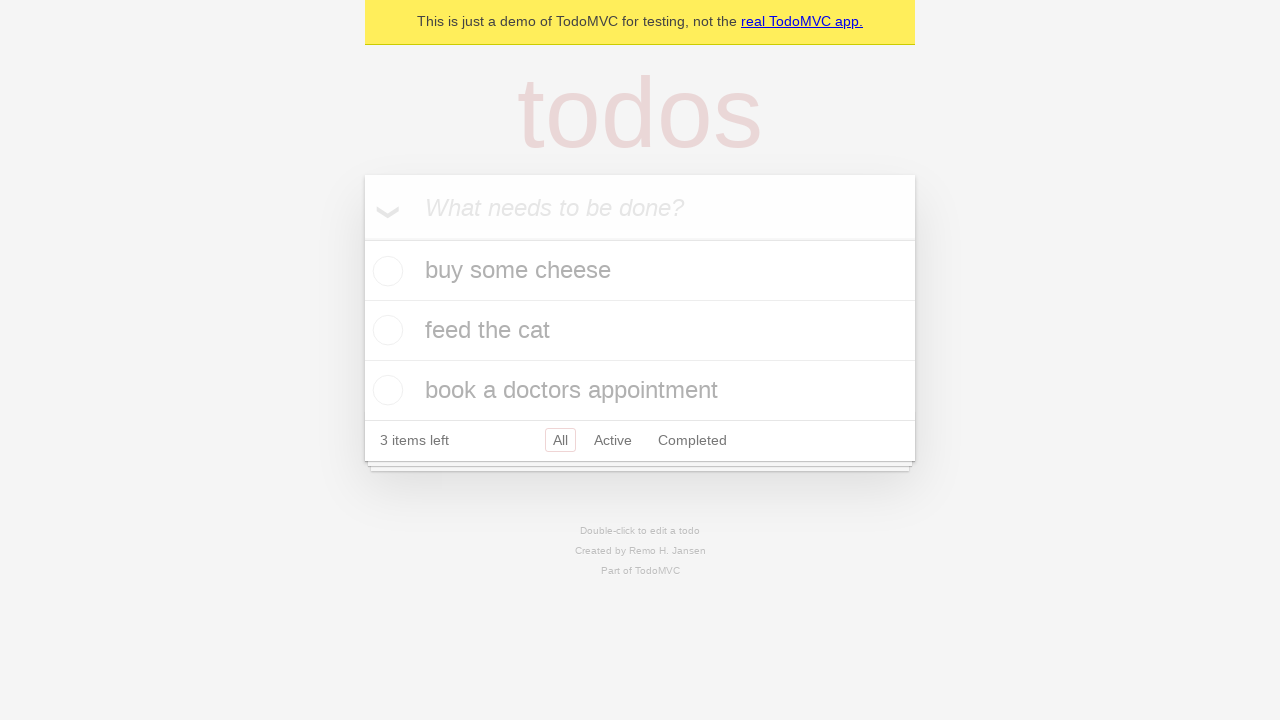

Waited for todo items to update after clearing complete state
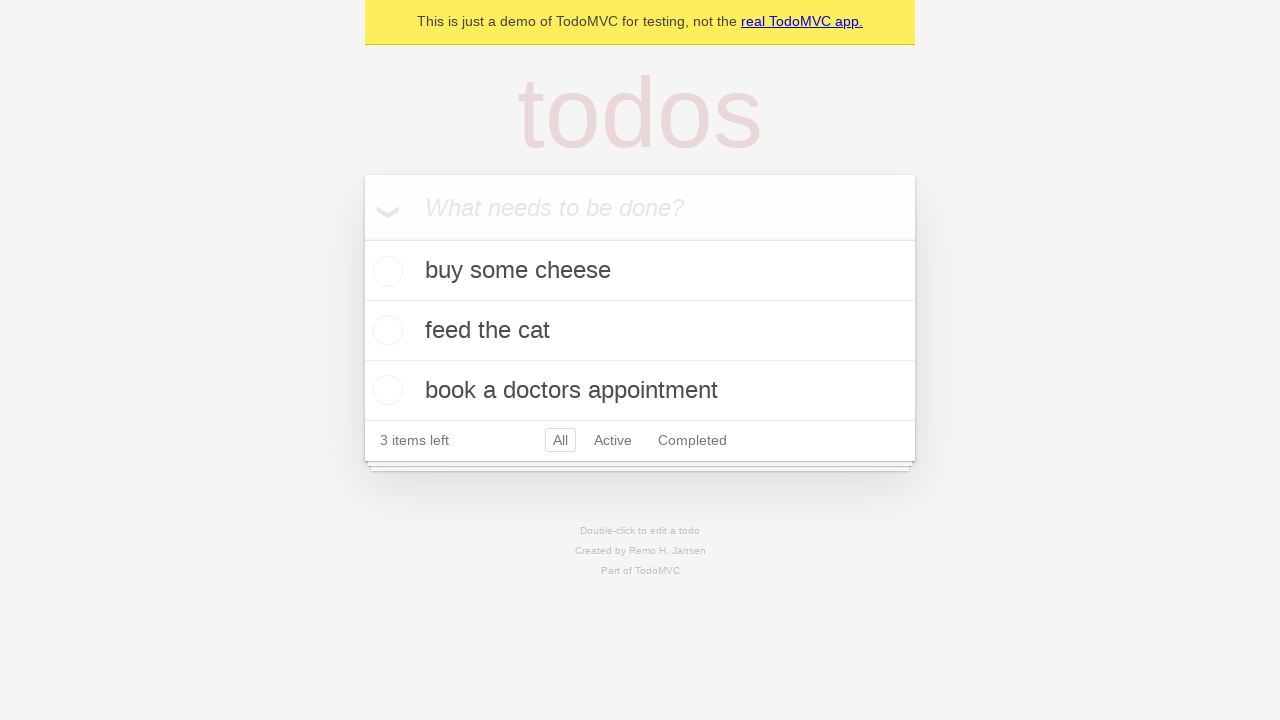

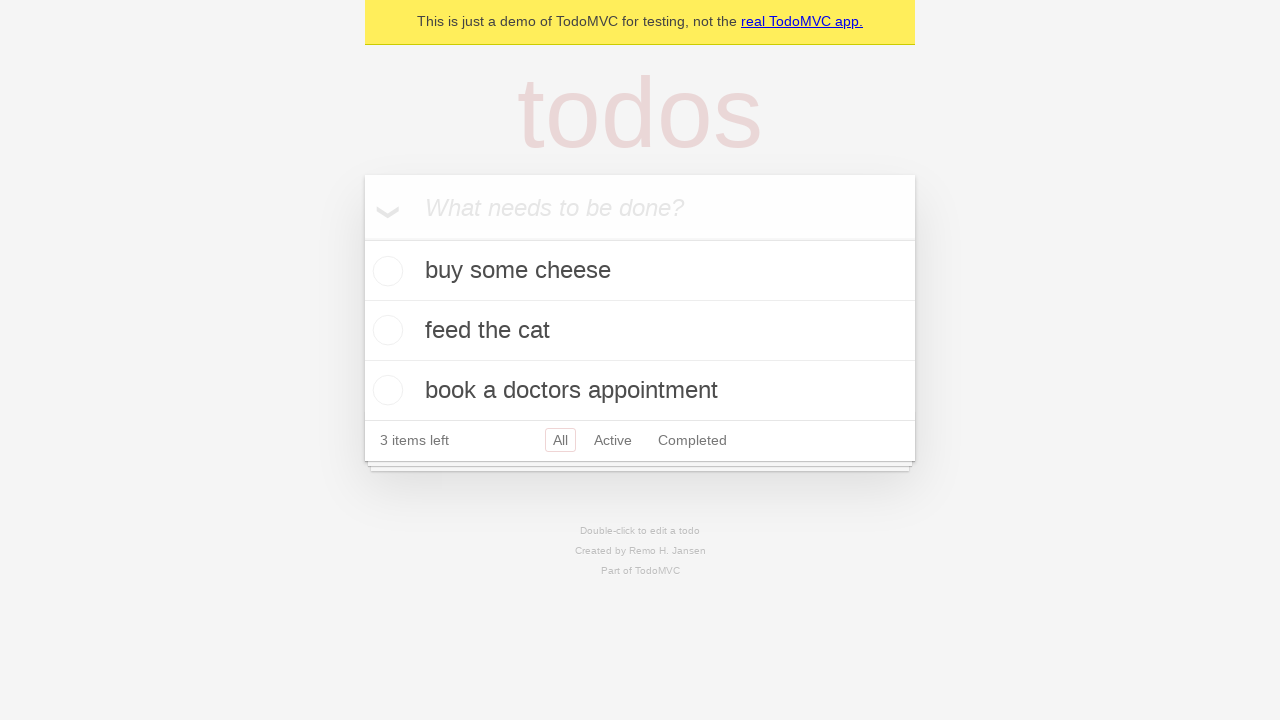